Tests handling of different JavaScript alert types including simple alerts, confirmation dialogs, and prompt dialogs on a demo automation testing website

Starting URL: https://demo.automationtesting.in/Alerts.html

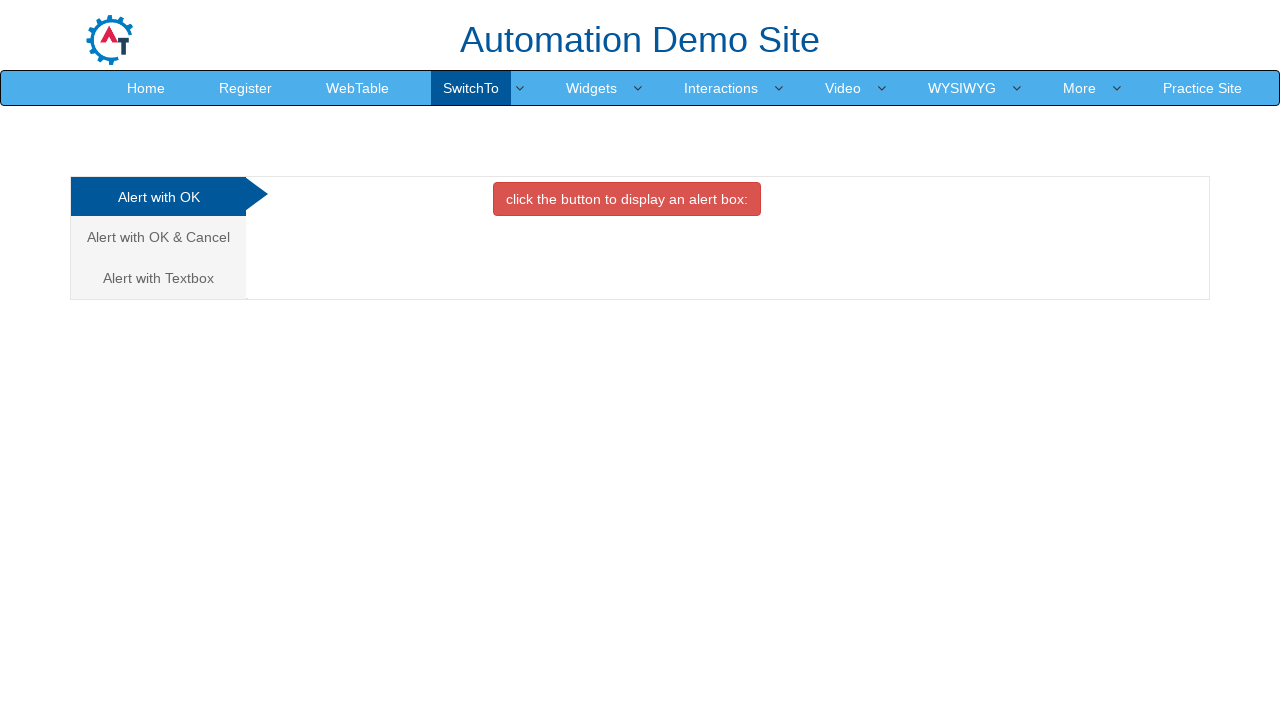

Clicked button to trigger simple alert at (627, 199) on xpath=//button[@class='btn btn-danger']
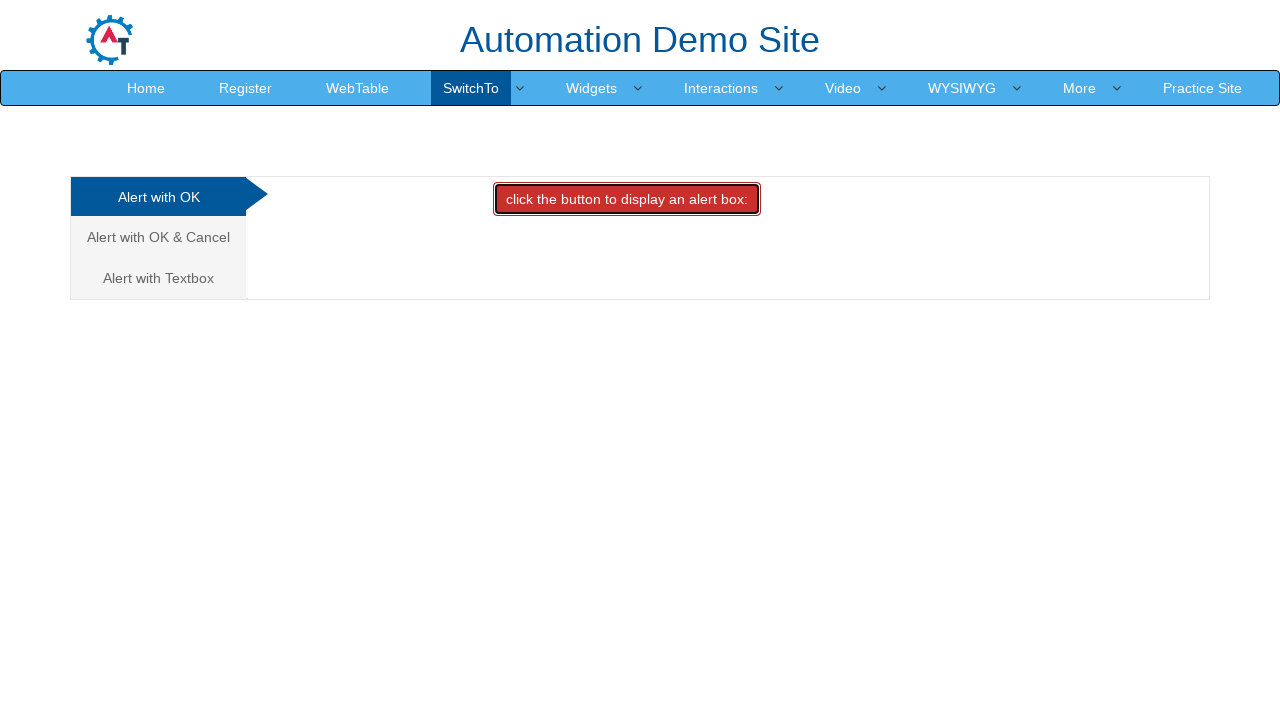

Set up dialog handler to accept alert
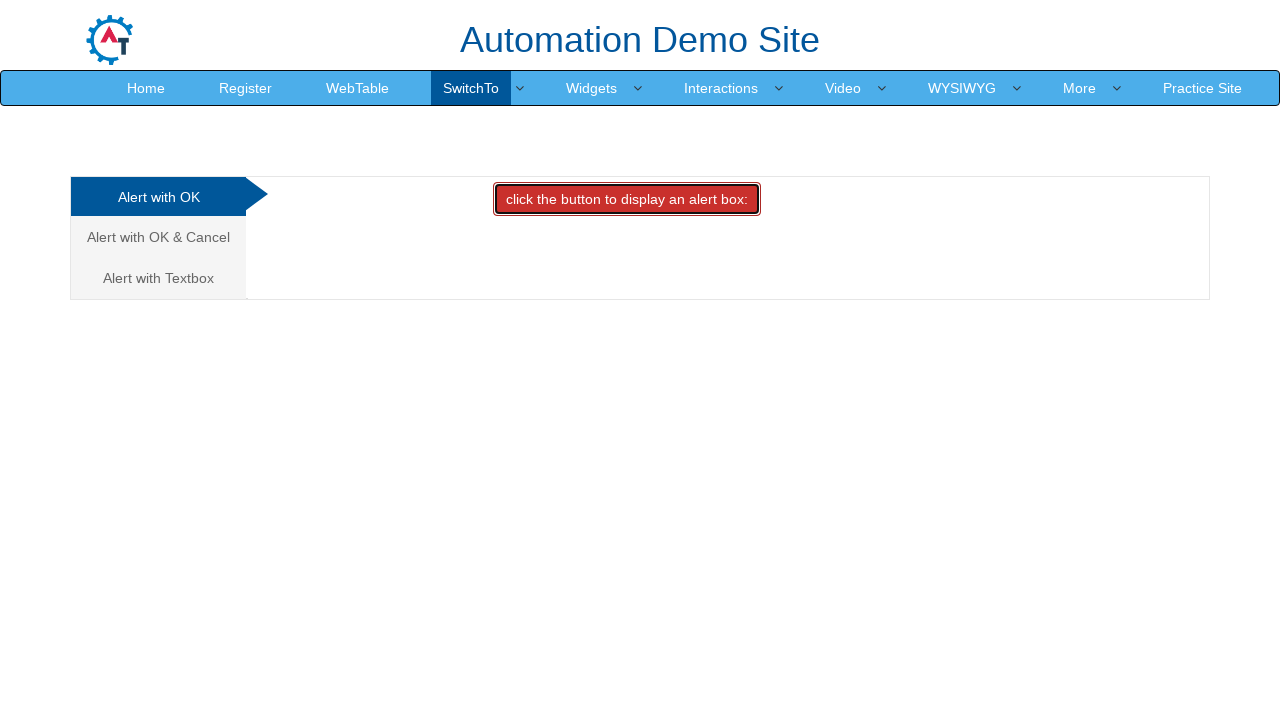

Waited 500ms for visual effect after accepting simple alert
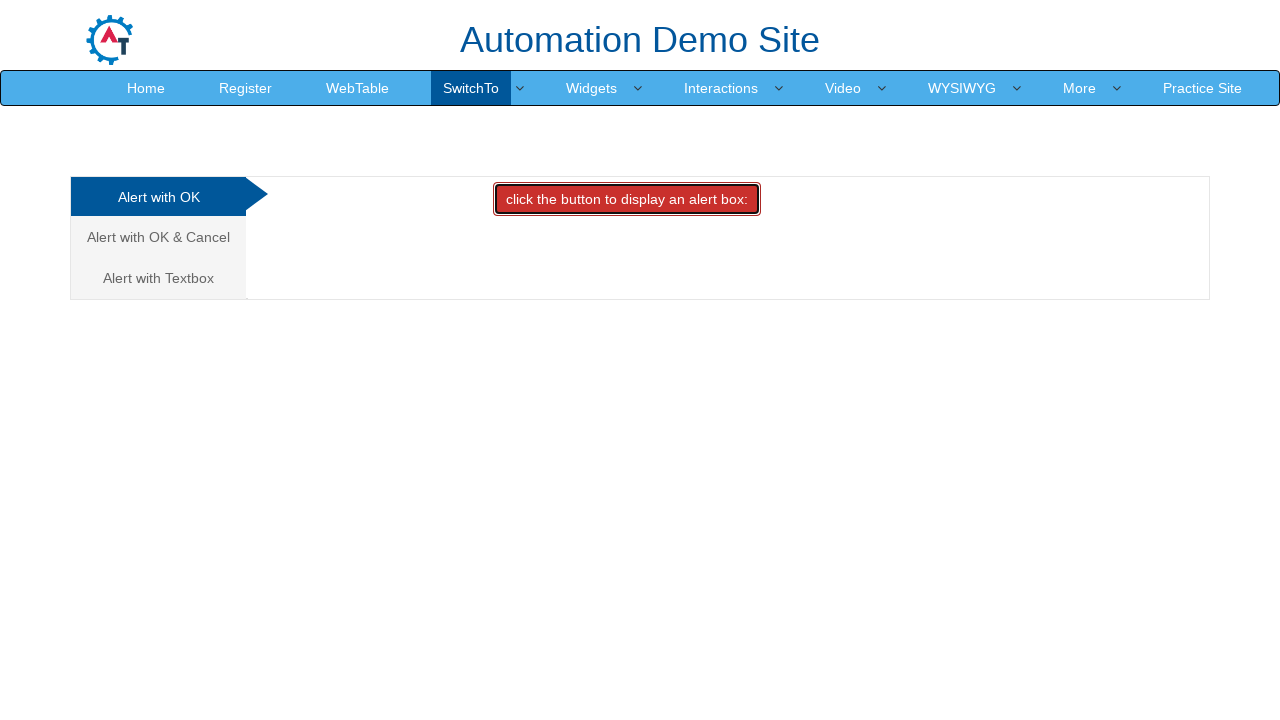

Navigated to confirmation alert section at (158, 237) on xpath=//a[normalize-space()='Alert with OK & Cancel']
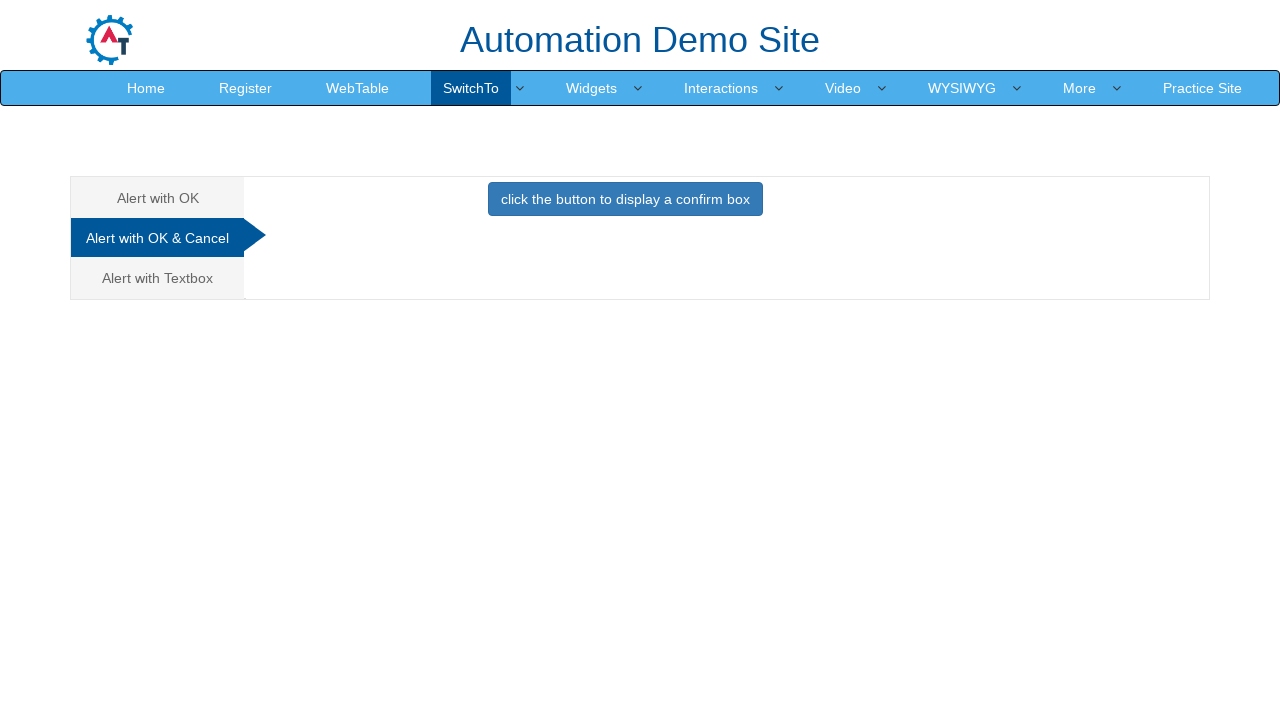

Clicked button to trigger confirmation alert at (625, 199) on xpath=//button[@class='btn btn-primary']
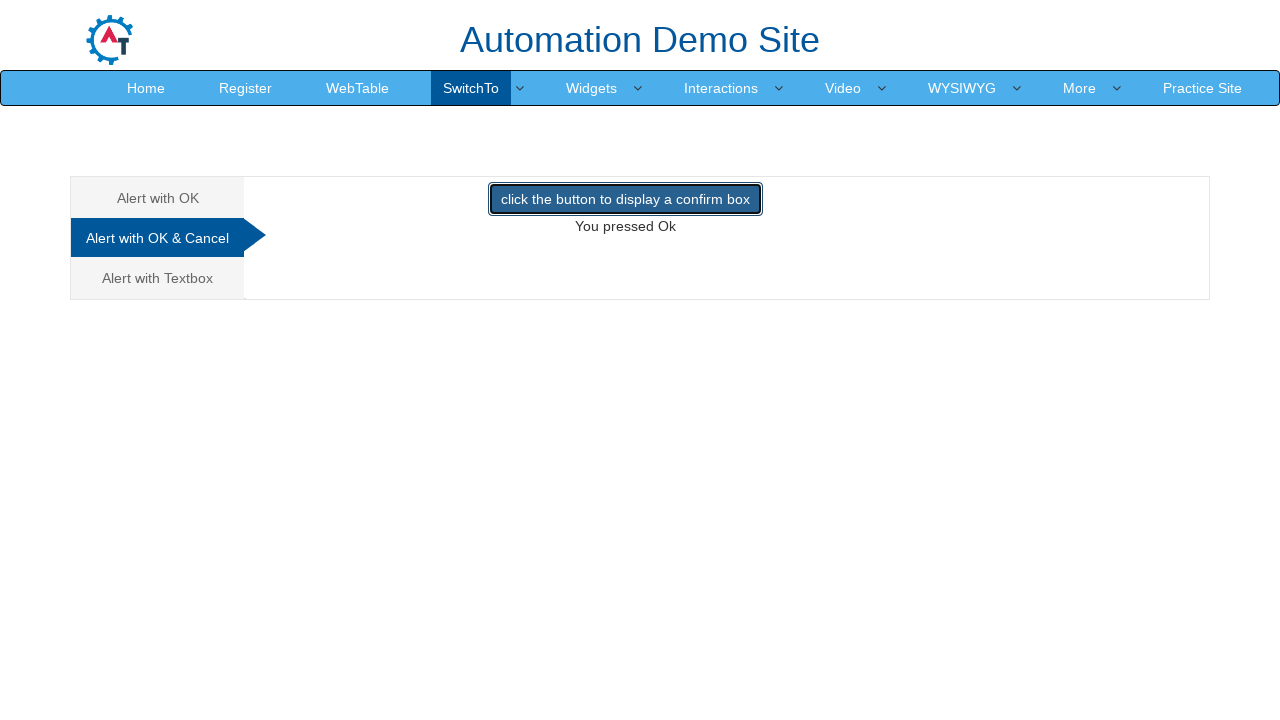

Set up dialog handler to dismiss confirmation alert
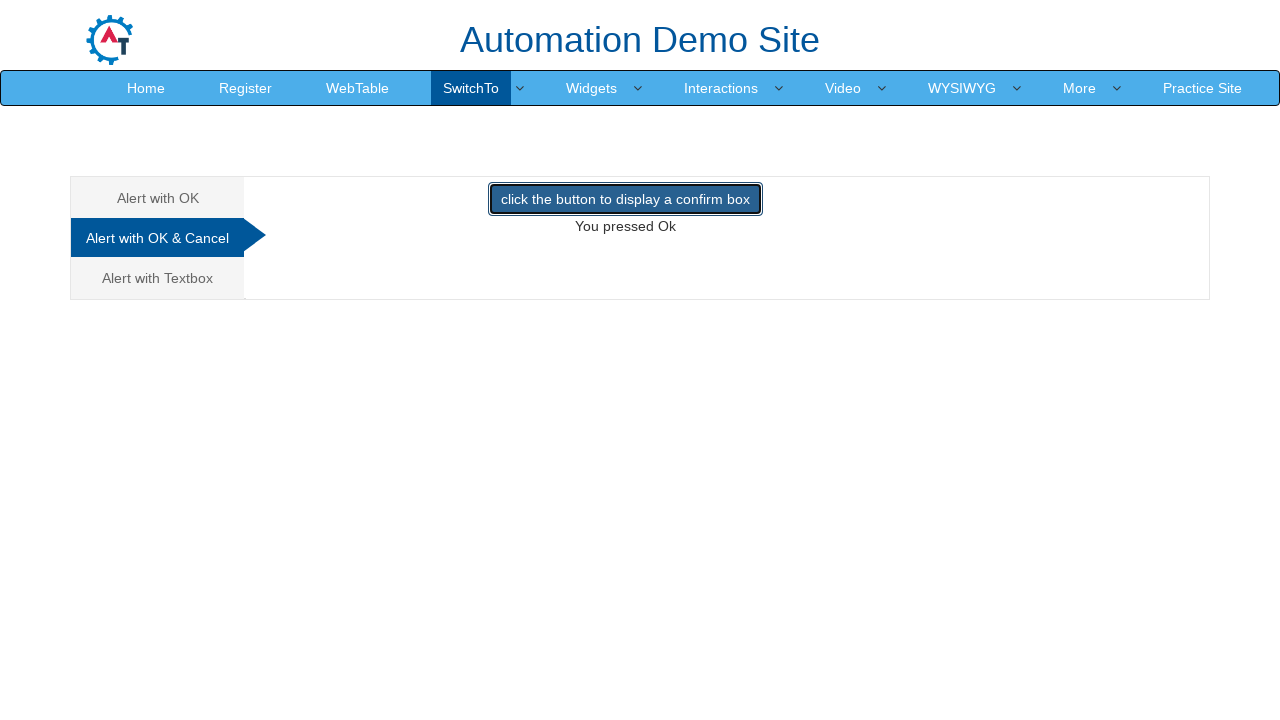

Waited 500ms for visual effect after dismissing confirmation alert
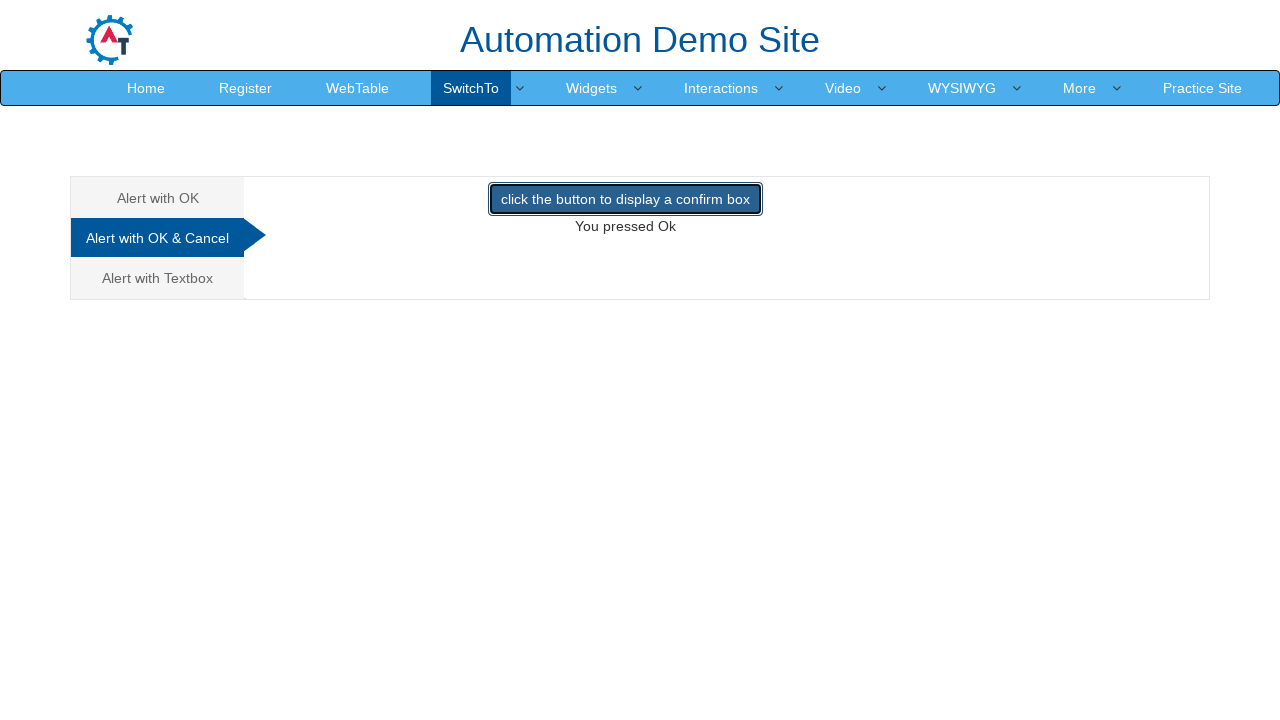

Navigated to prompt alert section at (158, 278) on xpath=//a[normalize-space()='Alert with Textbox']
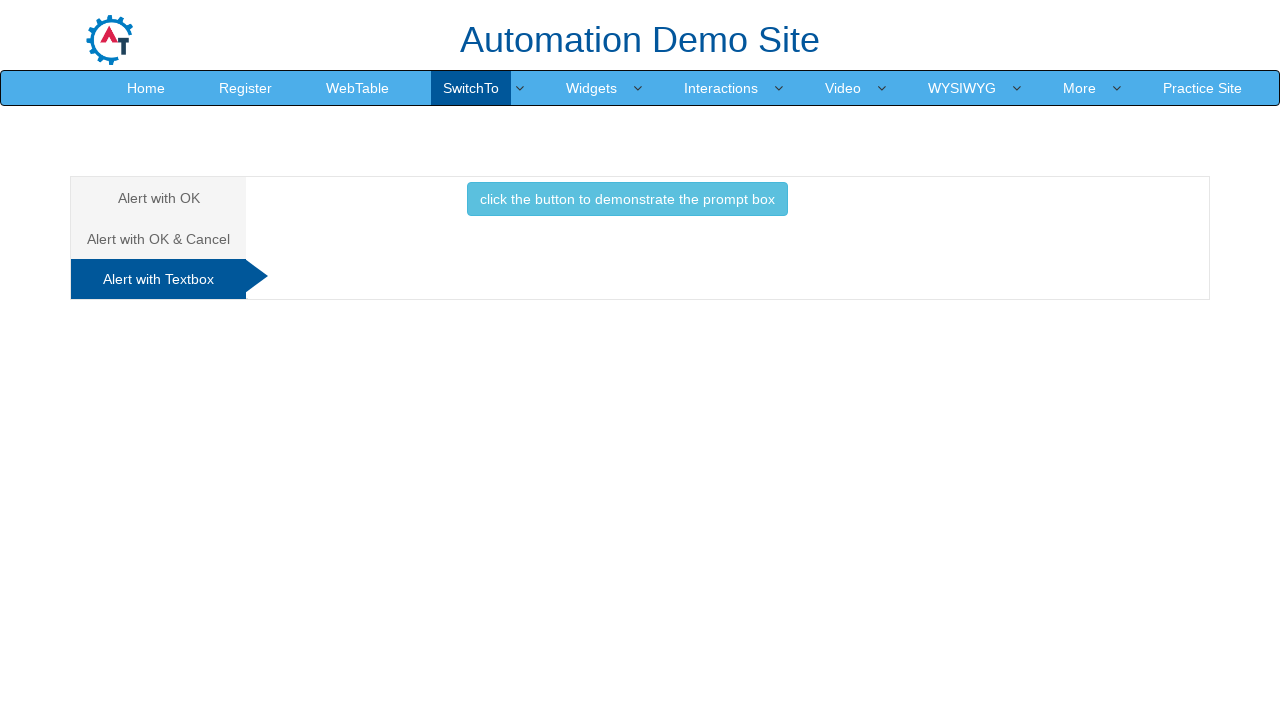

Clicked button to trigger prompt alert at (627, 199) on xpath=//button[@class='btn btn-info']
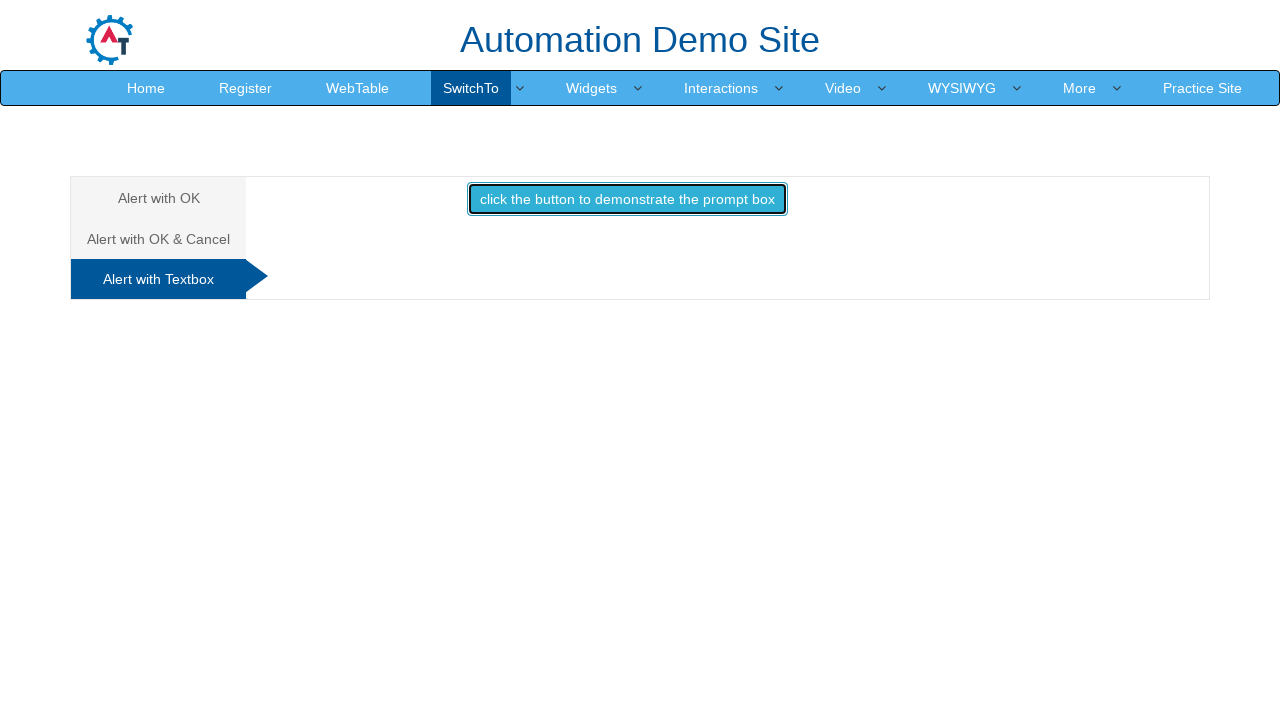

Set up dialog handler to accept prompt alert with text 'TestUser123'
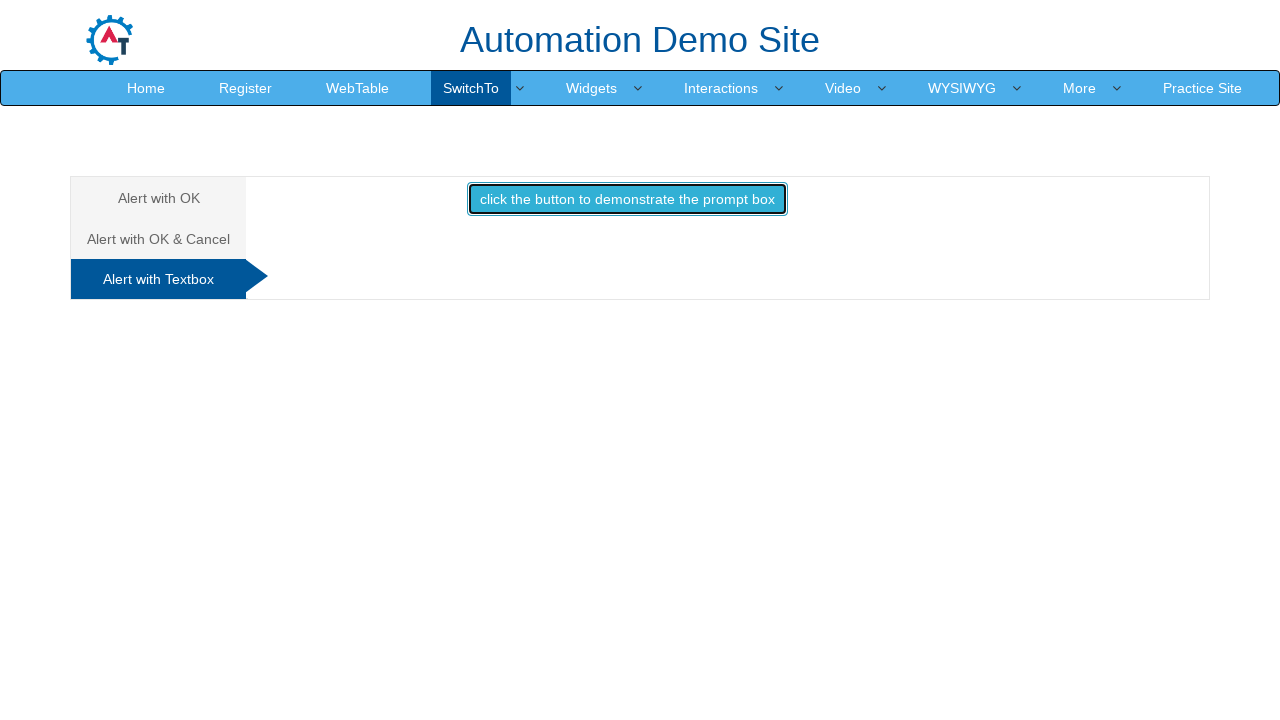

Waited 500ms for visual effect after accepting prompt alert
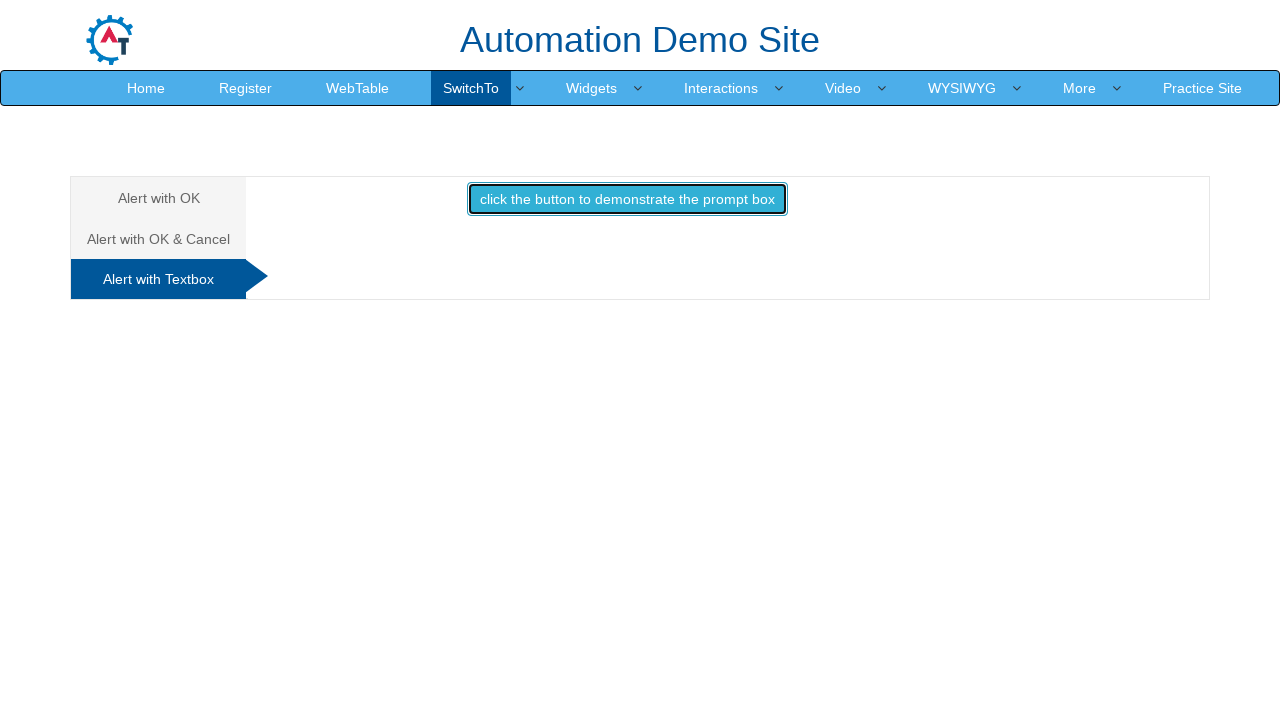

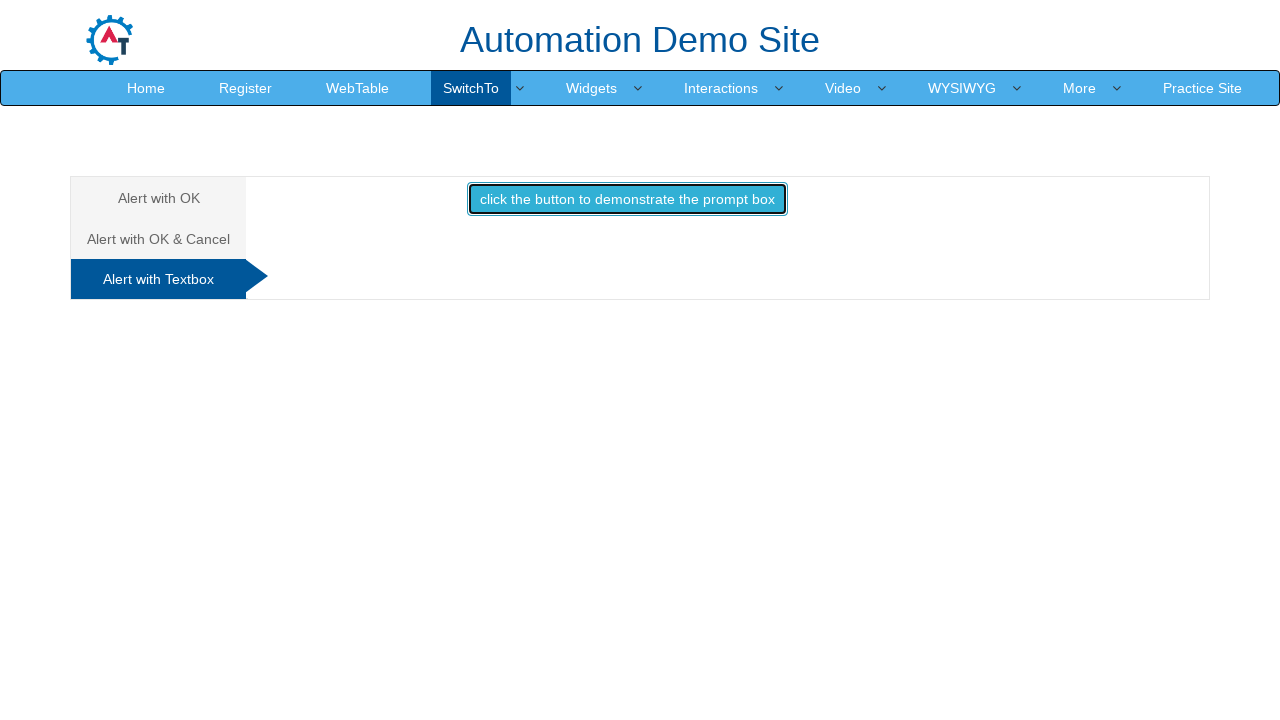